Tests radio button and checkbox selection behavior by clicking elements, verifying selected state, and toggling checkbox to verify deselection.

Starting URL: https://automationfc.github.io/basic-form/index.html

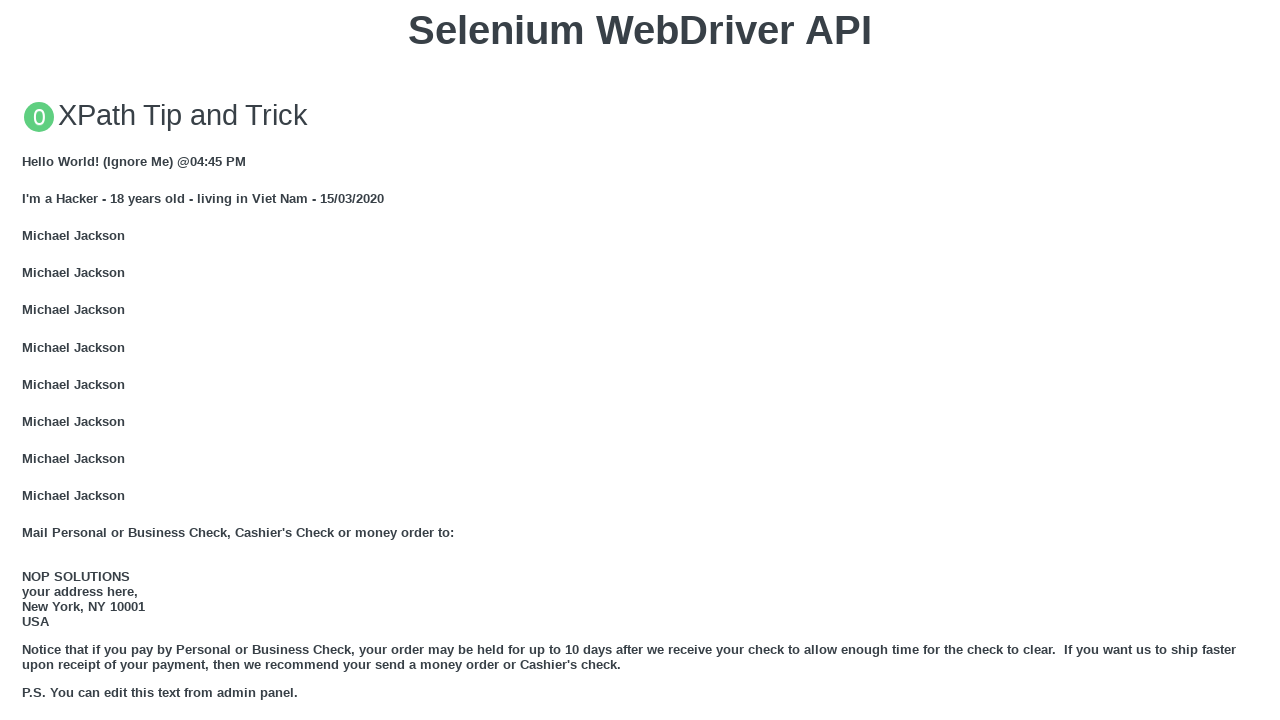

Clicked Under 18 radio button at (28, 360) on input#under_18
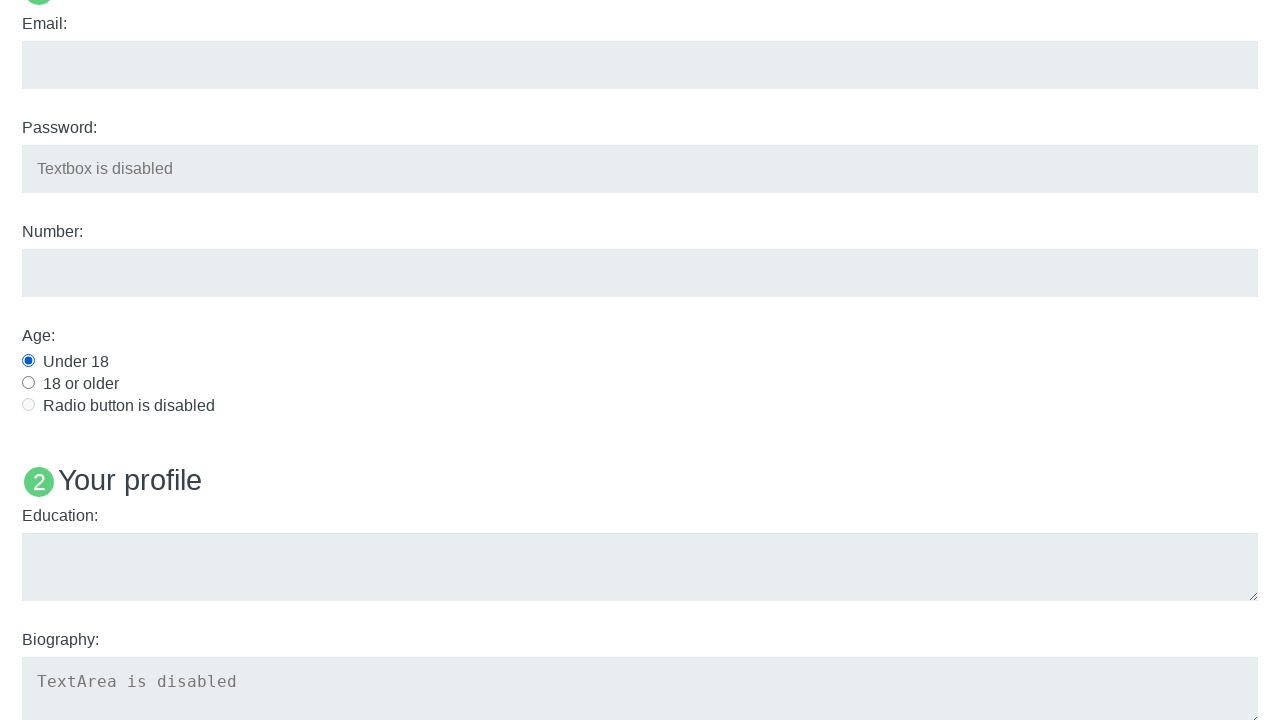

Clicked Java checkbox at (28, 361) on input#java
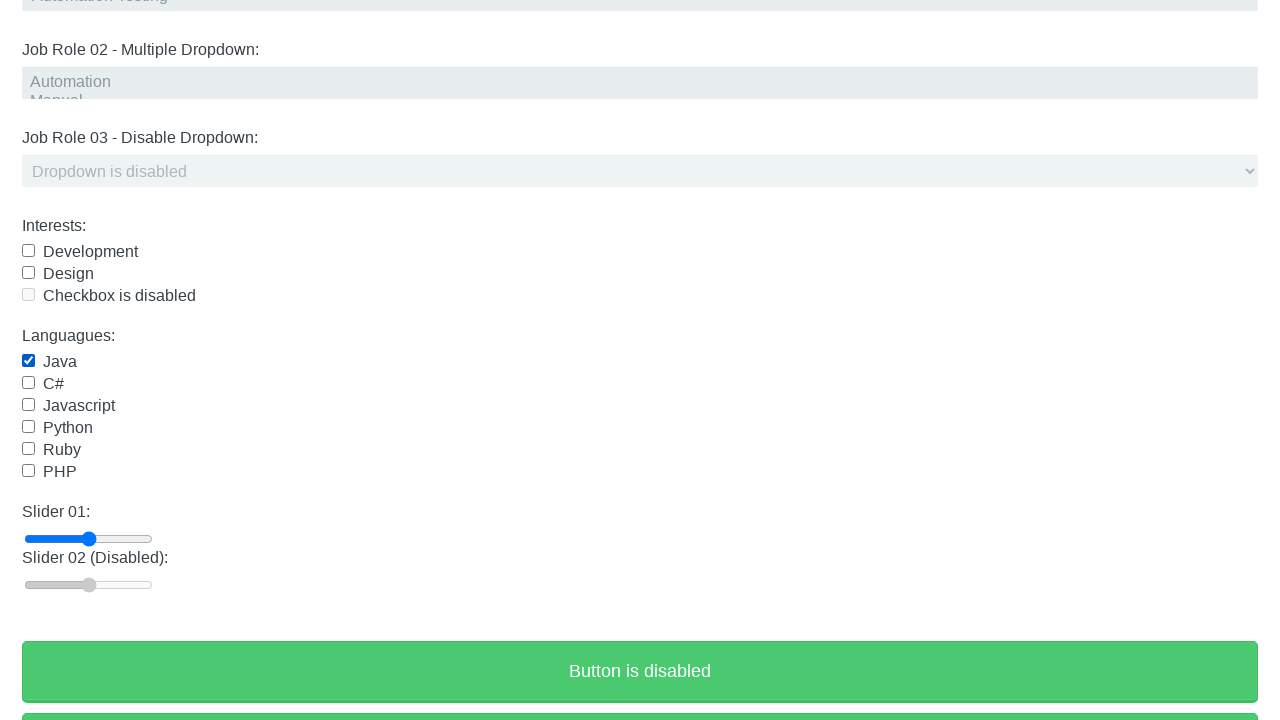

Verified Under 18 radio button is selected
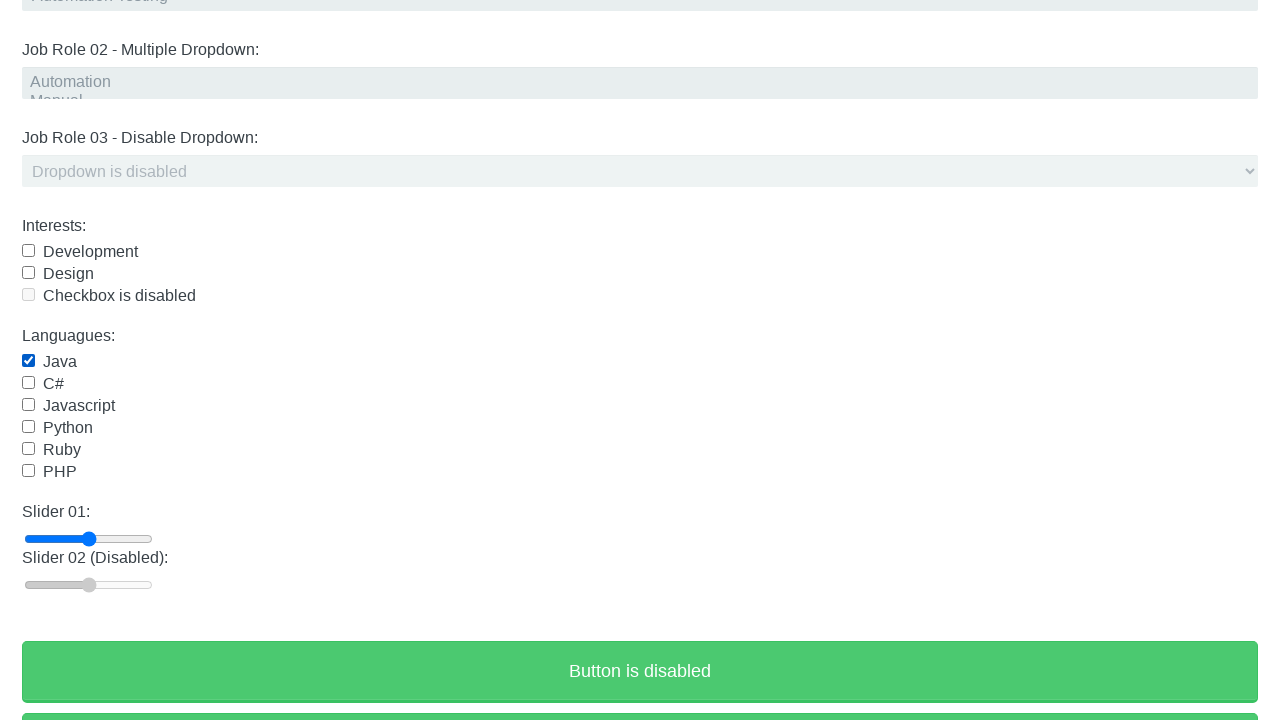

Verified Java checkbox is selected
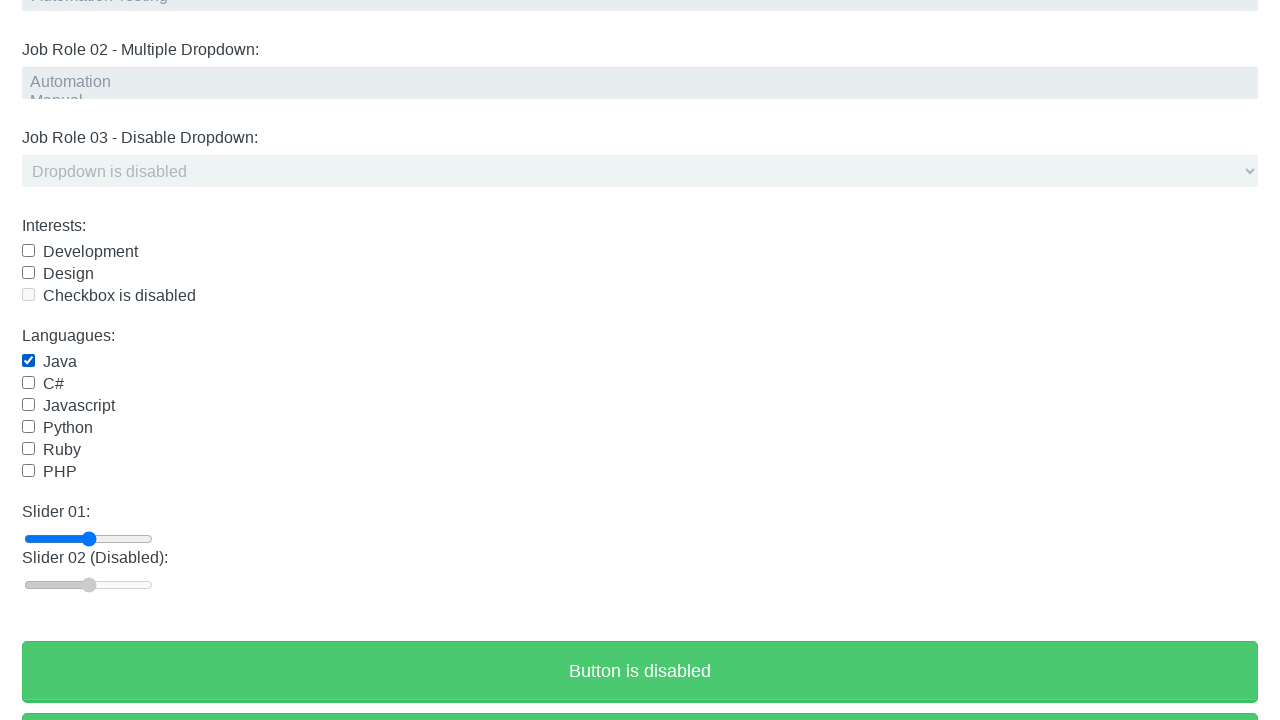

Clicked Java checkbox again to deselect at (28, 361) on input#java
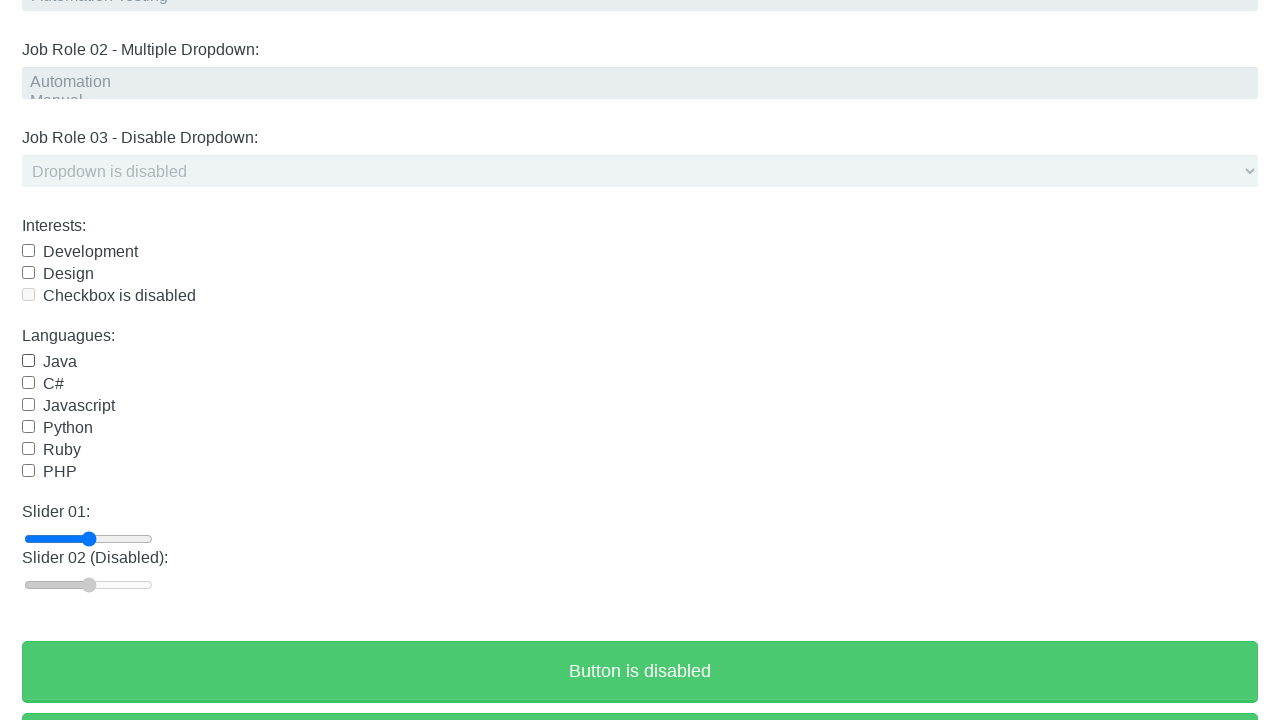

Waited 2 seconds for state change
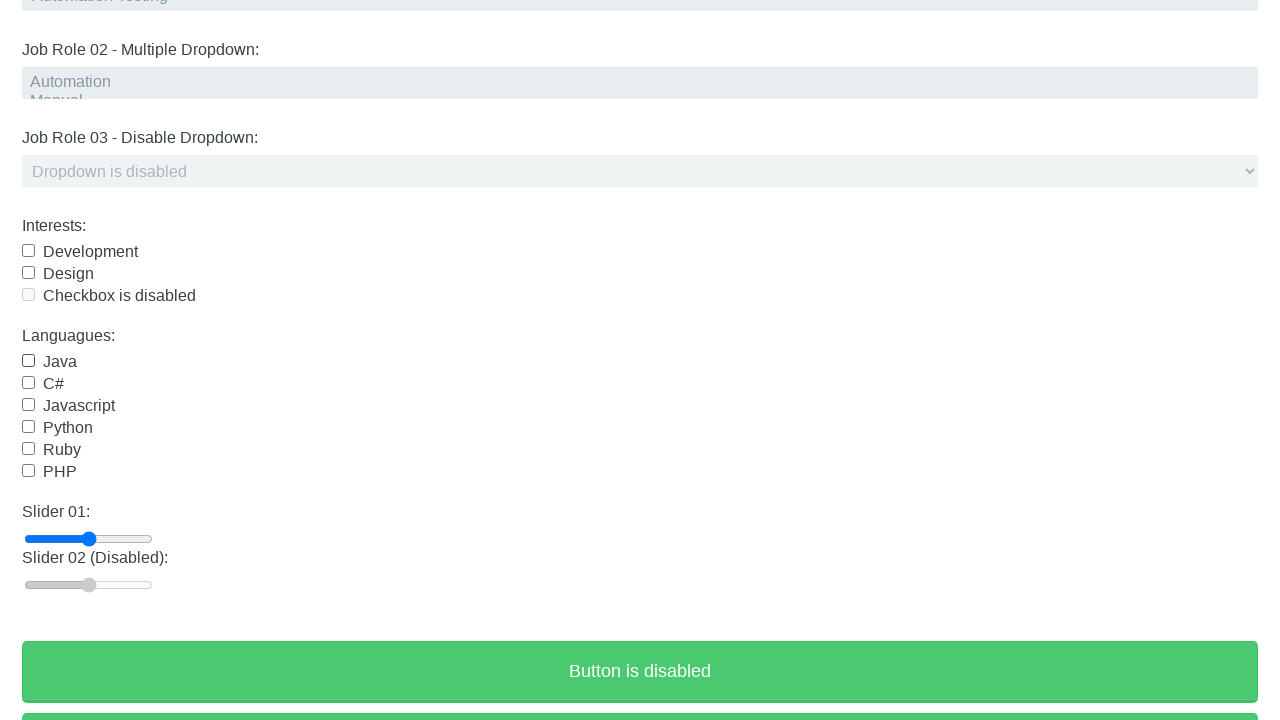

Verified Under 18 radio button is still selected
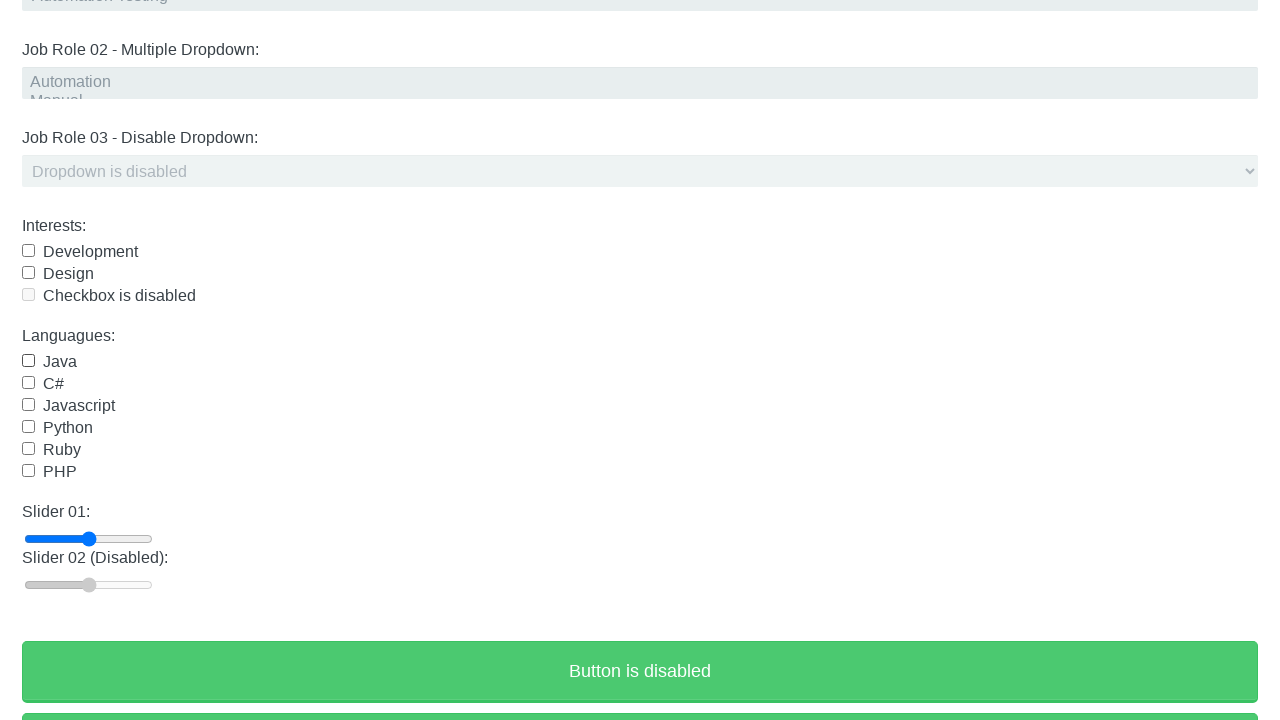

Verified Java checkbox is deselected
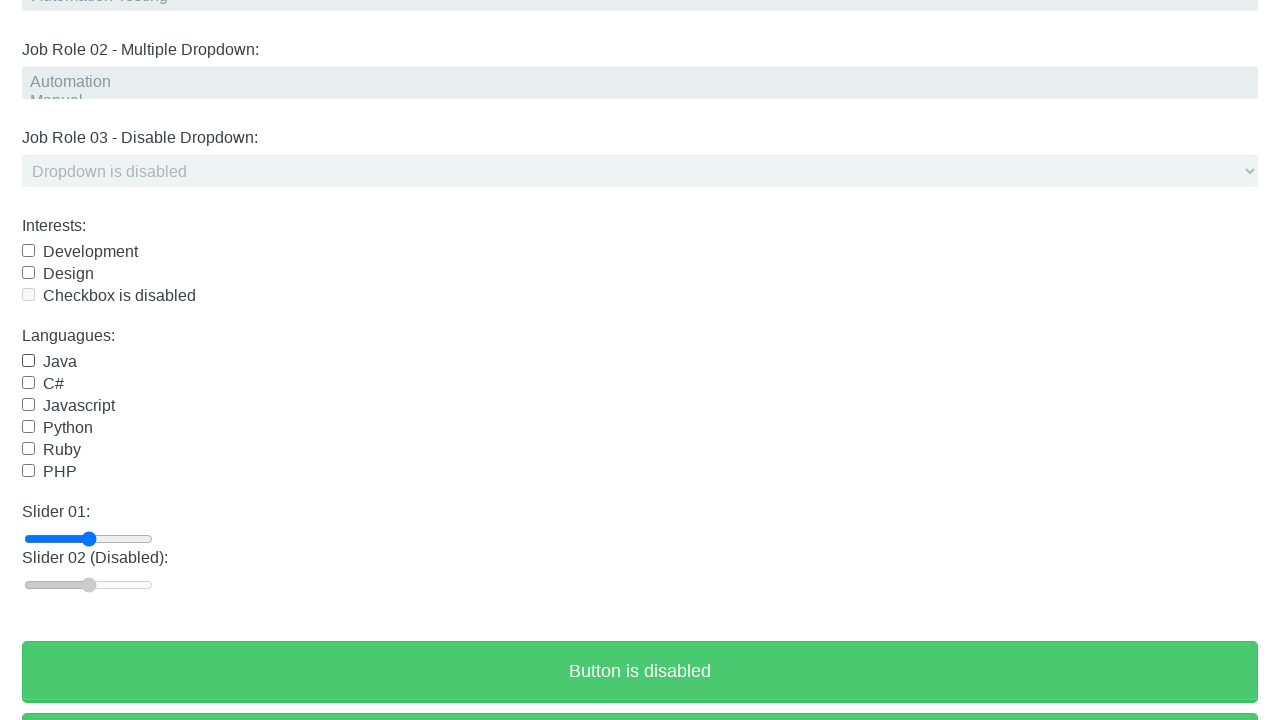

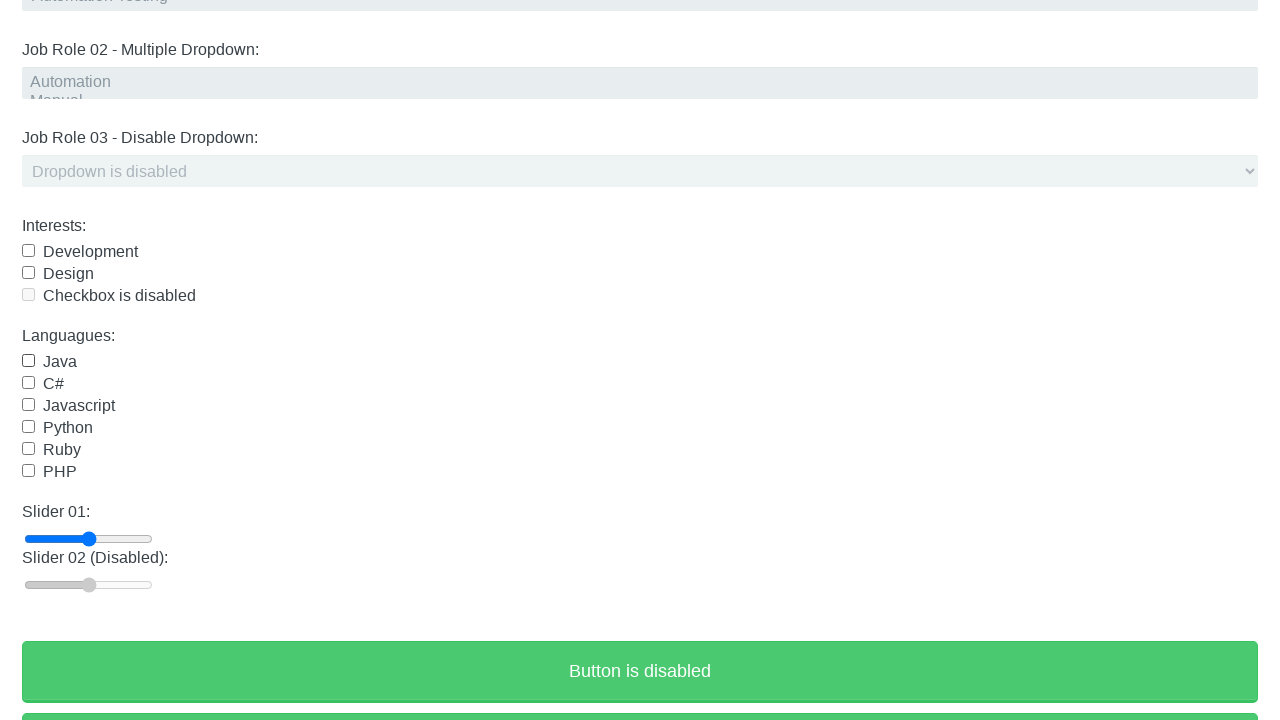